Tests JavaScript confirm dialog by clicking the confirm button, accepting it (OK), and verifying the result message

Starting URL: https://the-internet.herokuapp.com/javascript_alerts

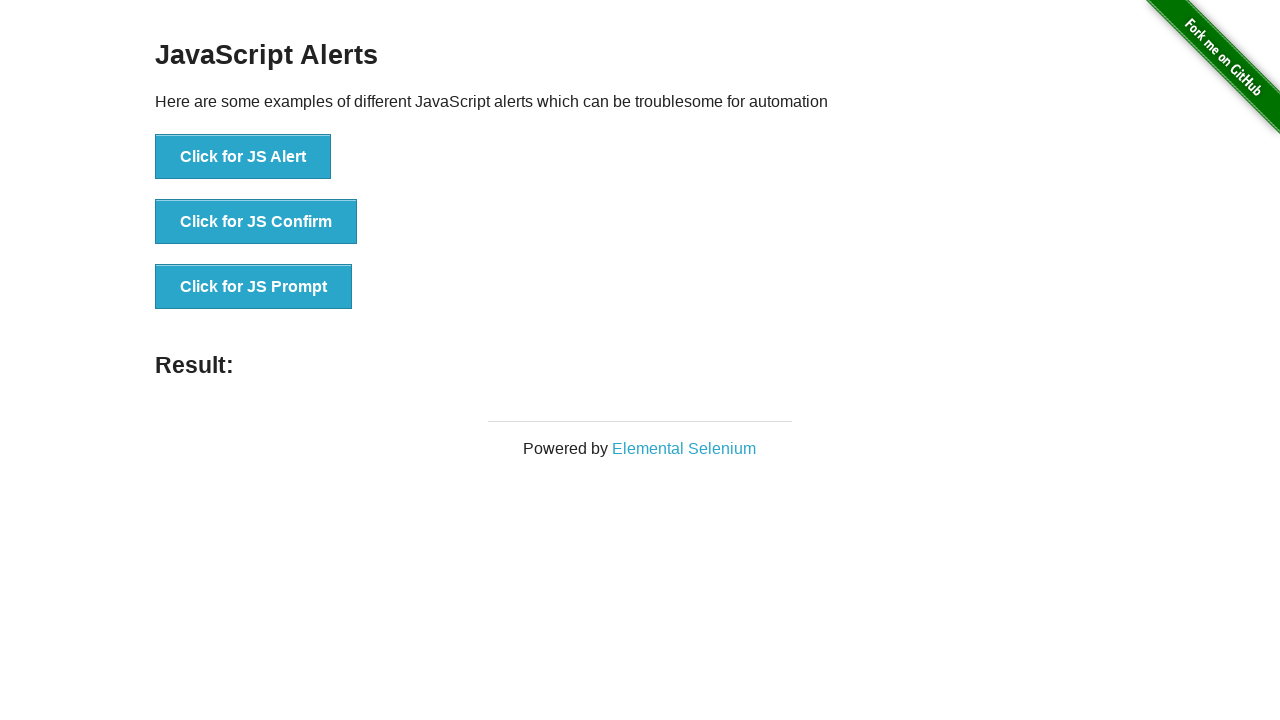

Set up dialog handler to accept confirm dialogs
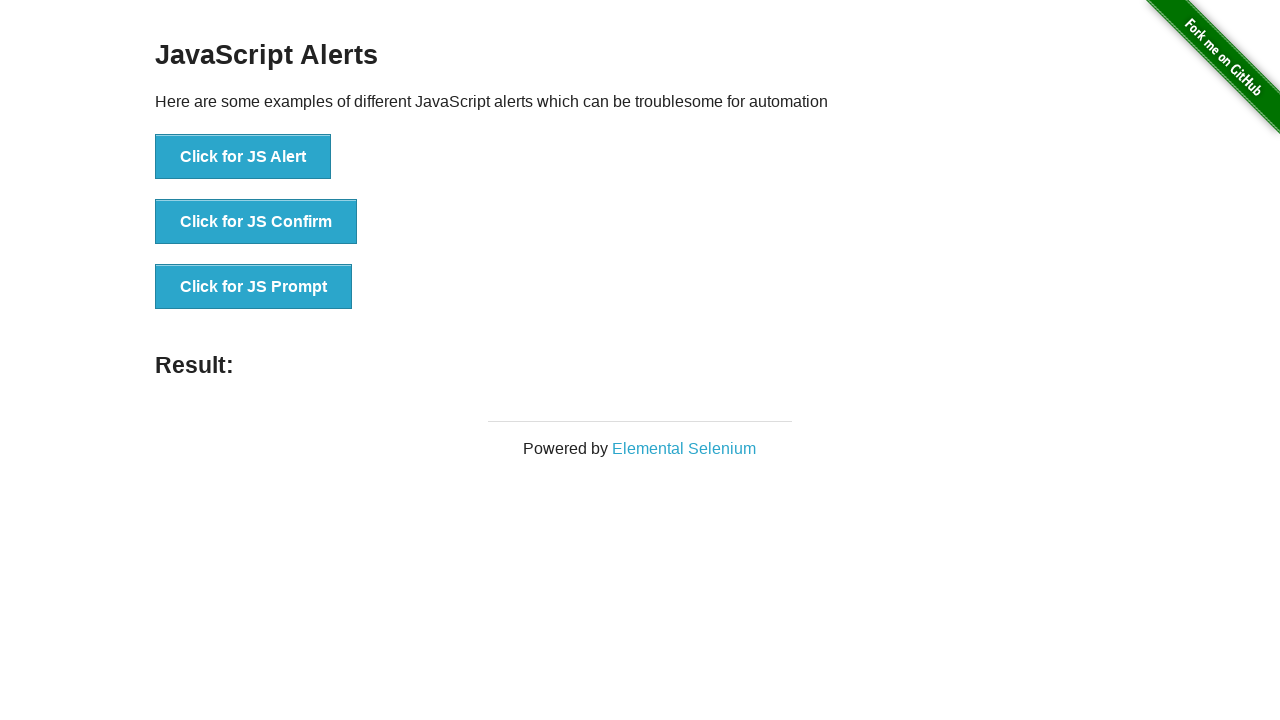

Clicked the JS Confirm button at (256, 222) on xpath=//button[text()='Click for JS Confirm']
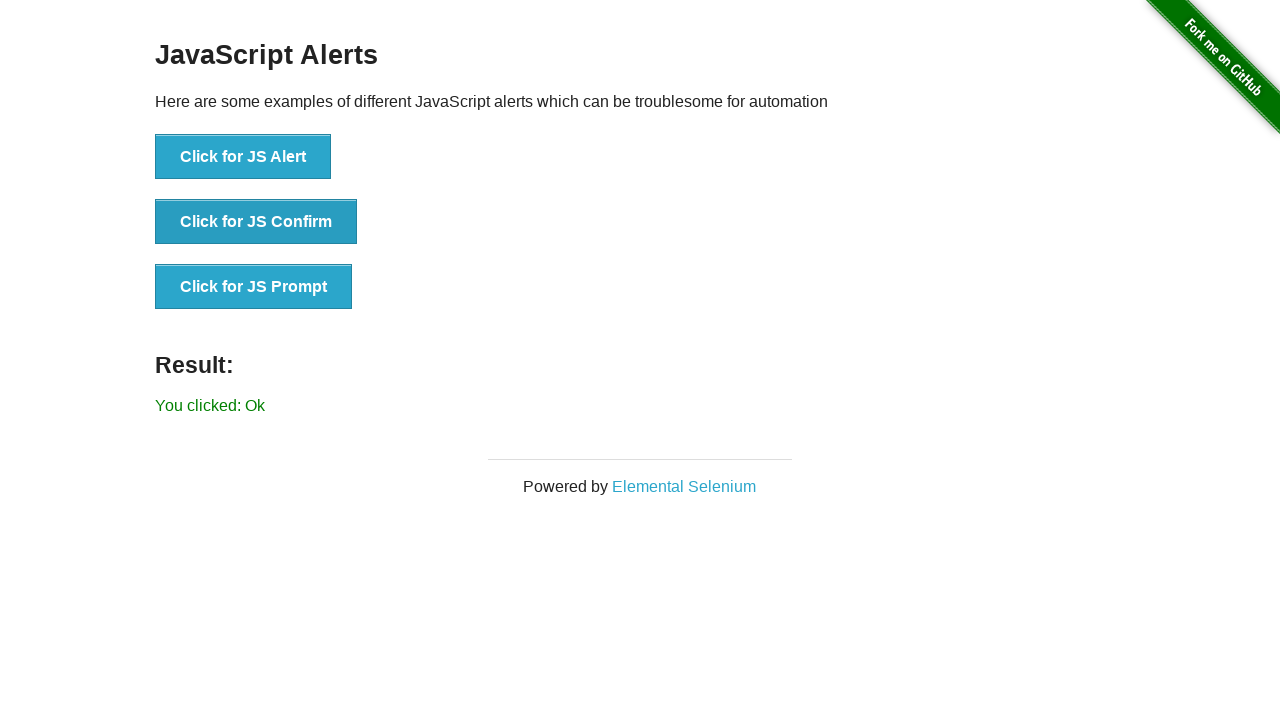

Result message element appeared on page
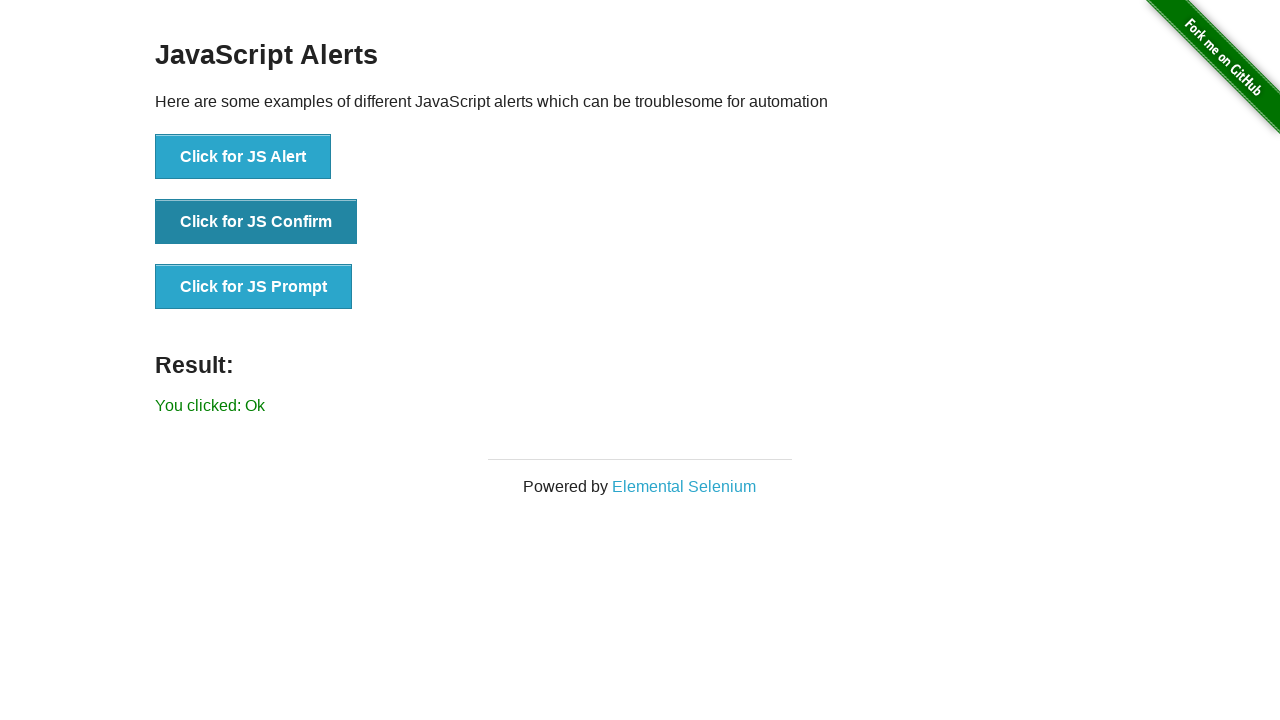

Retrieved result message text
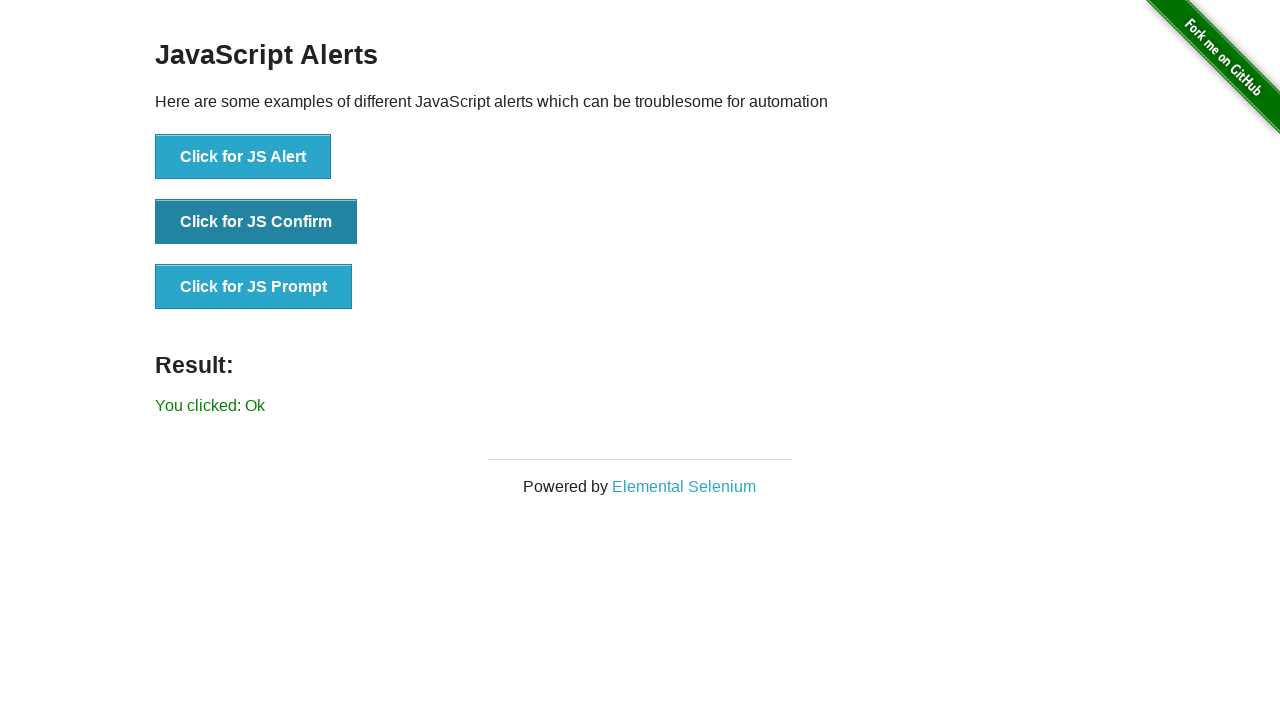

Verified result message equals 'You clicked: Ok'
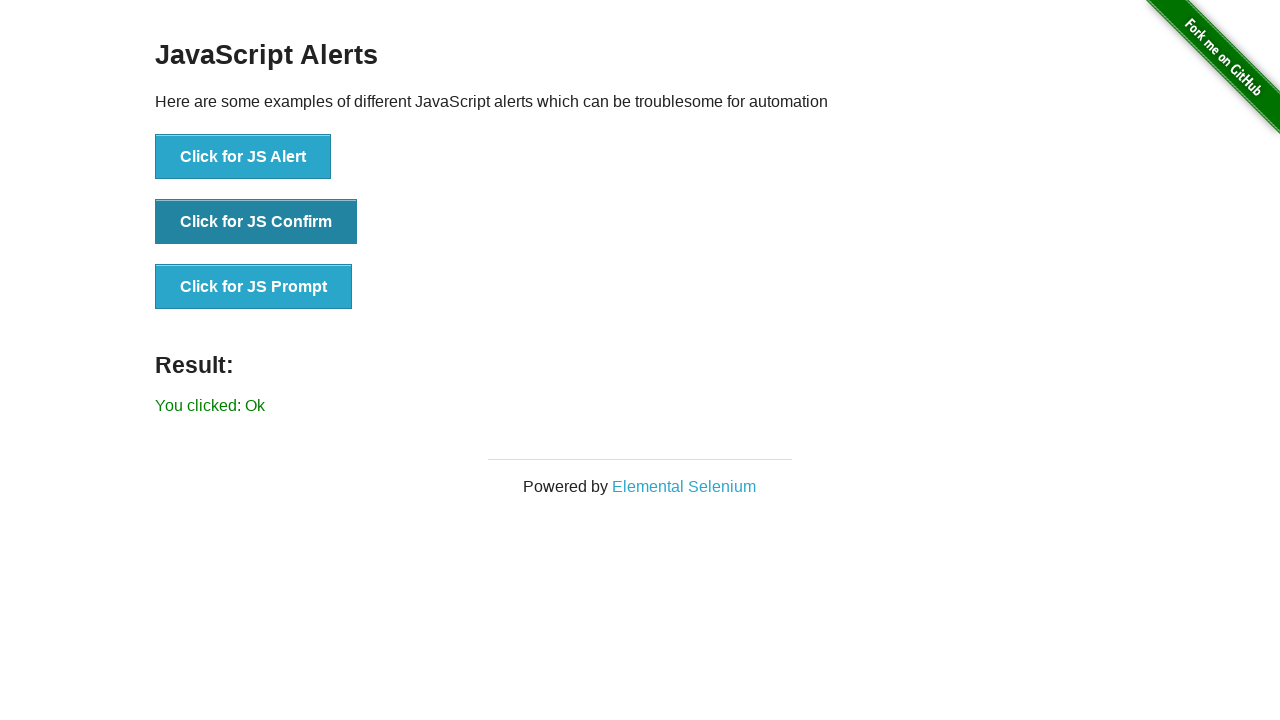

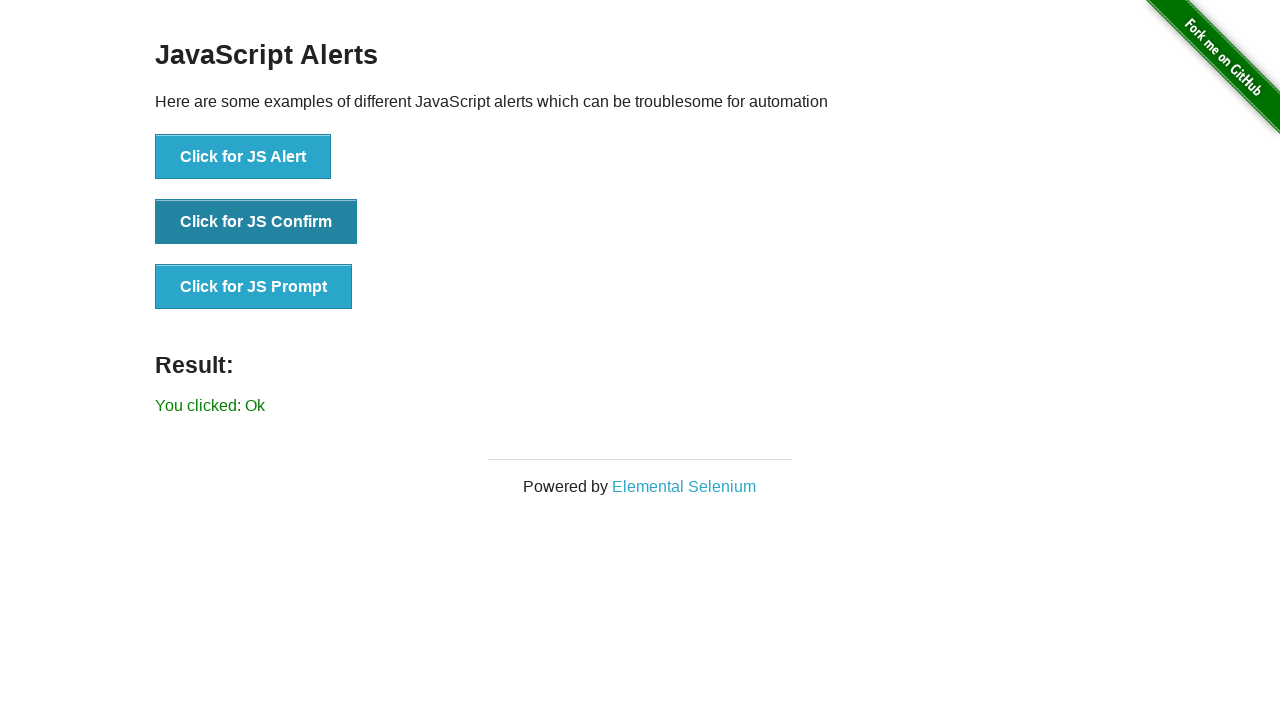